Tests sorting the "Due" column in ascending order using the second table which has more semantic class attributes for easier locator targeting.

Starting URL: http://the-internet.herokuapp.com/tables

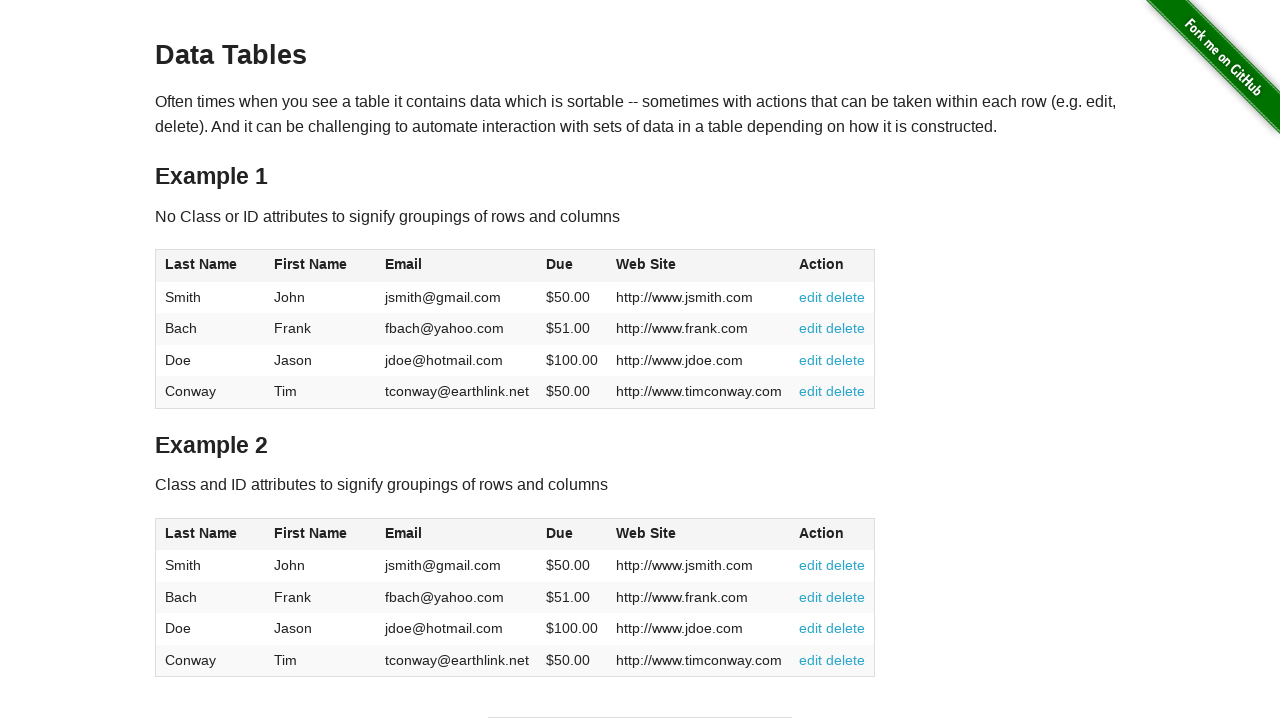

Clicked Due column header in table2 to sort at (560, 533) on #table2 thead .dues
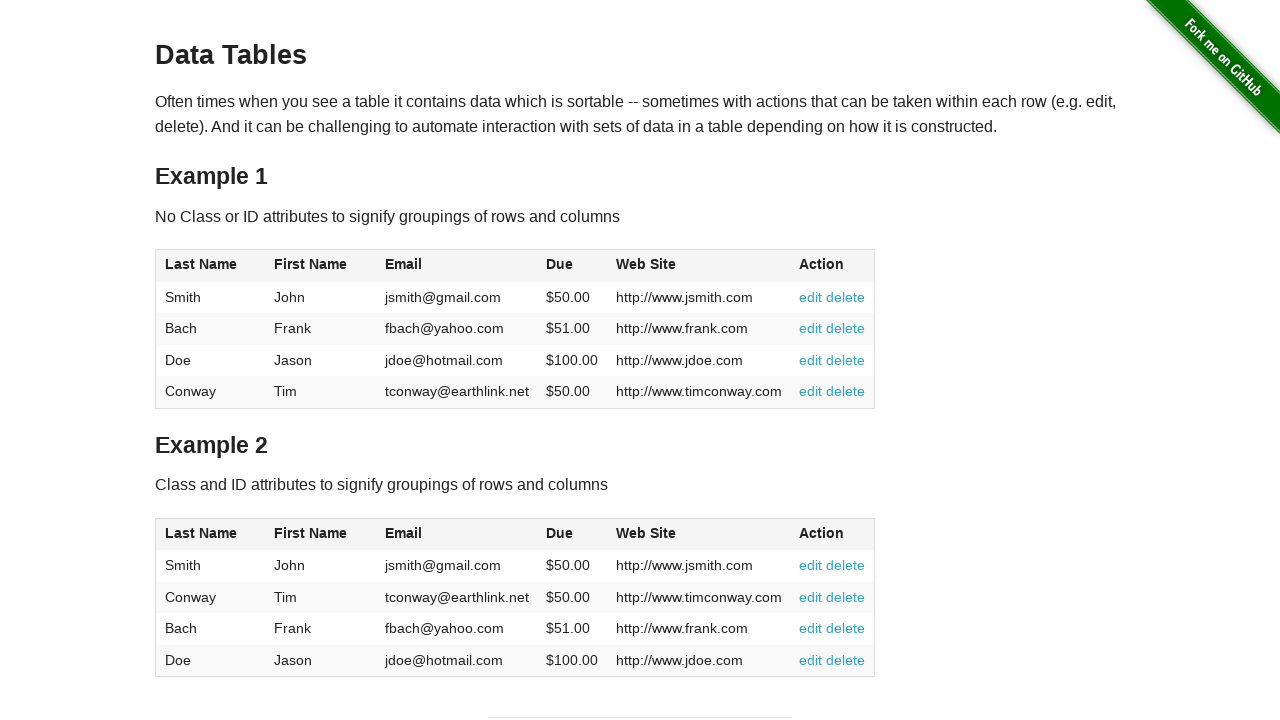

Verified table data loaded after sorting Due column
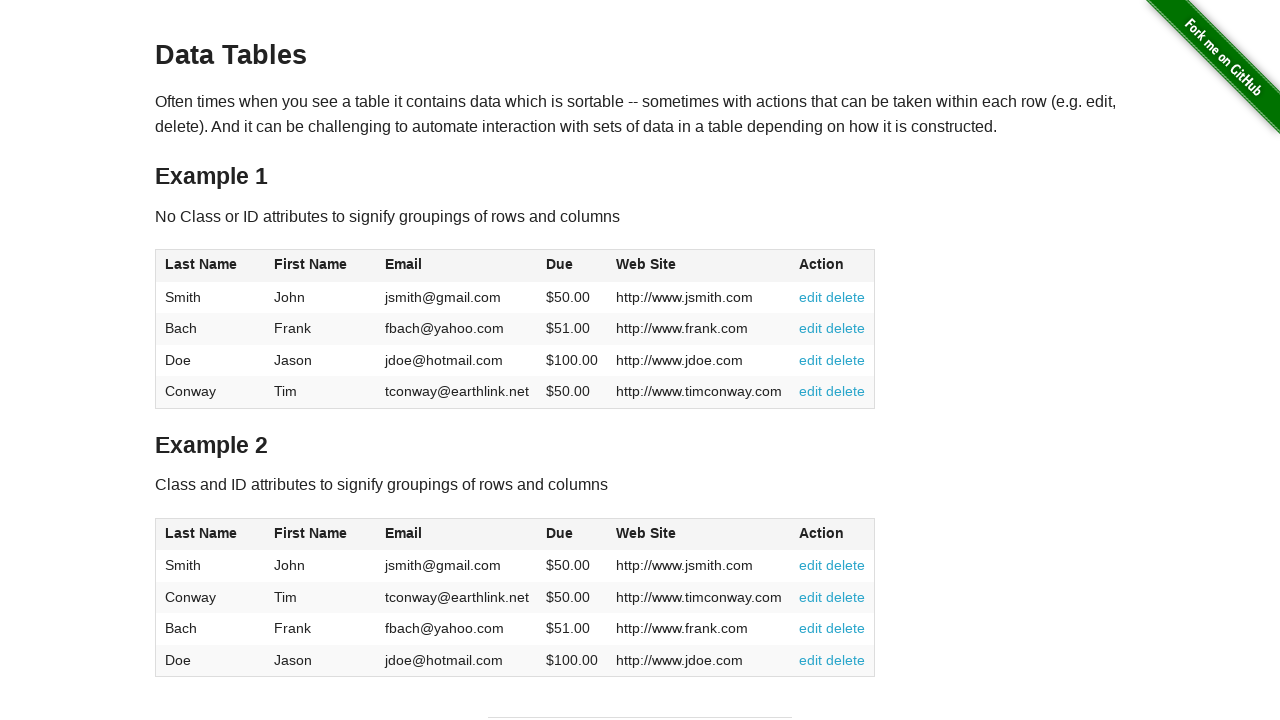

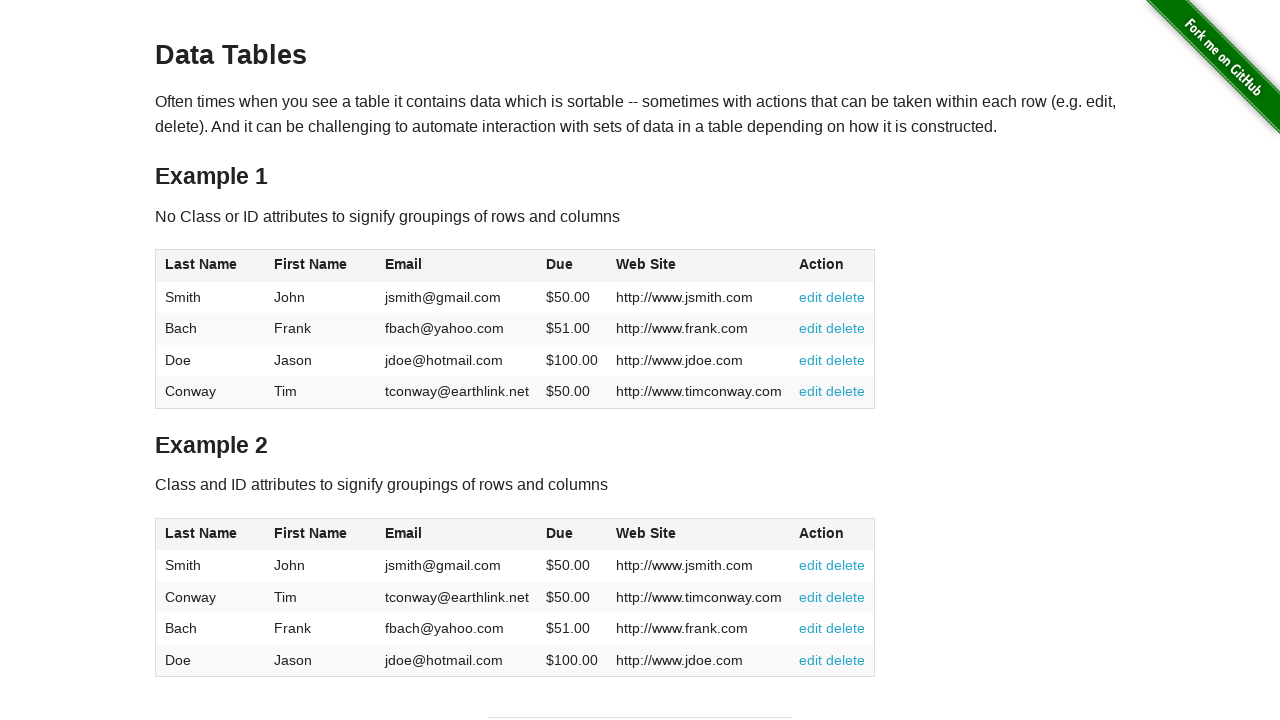